Tests mouse hover functionality by scrolling to the hover element, hovering over it, and clicking the Reload link

Starting URL: https://codenboxautomationlab.com/practice/

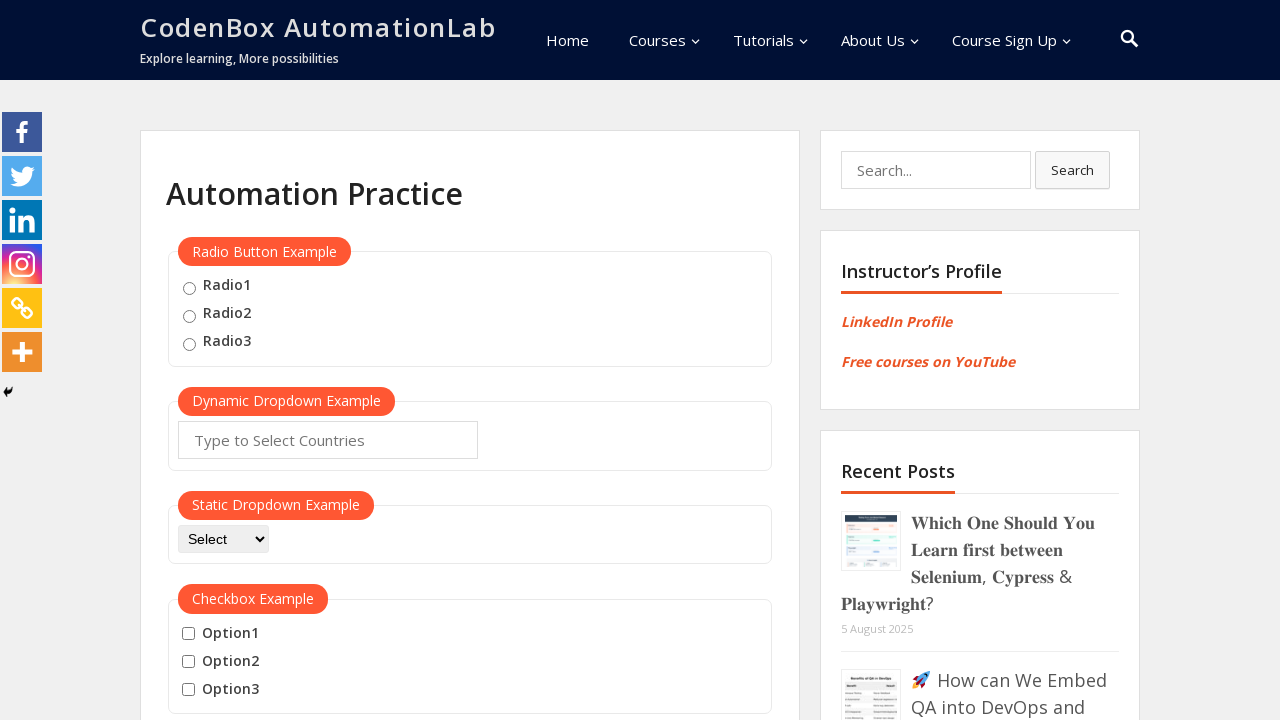

Scrolled down to mouse hover section at position 1900
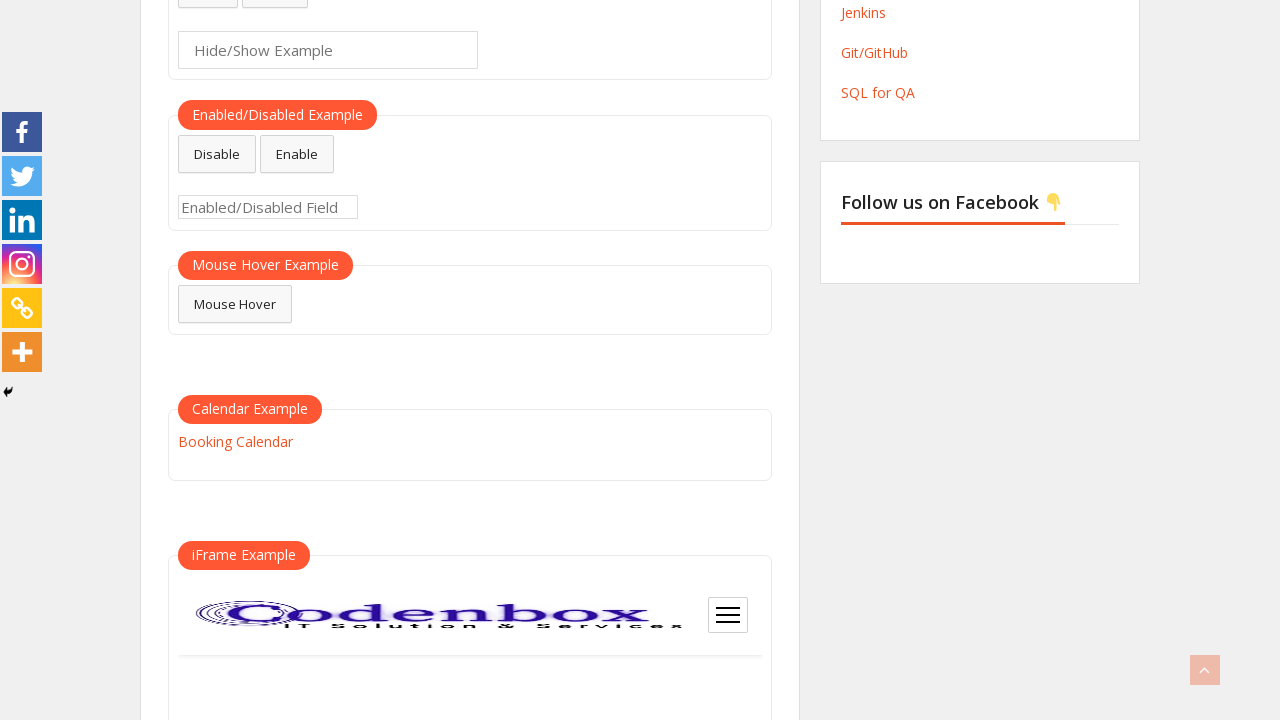

Hovered over the mouse hover element at (235, 304) on #mousehover
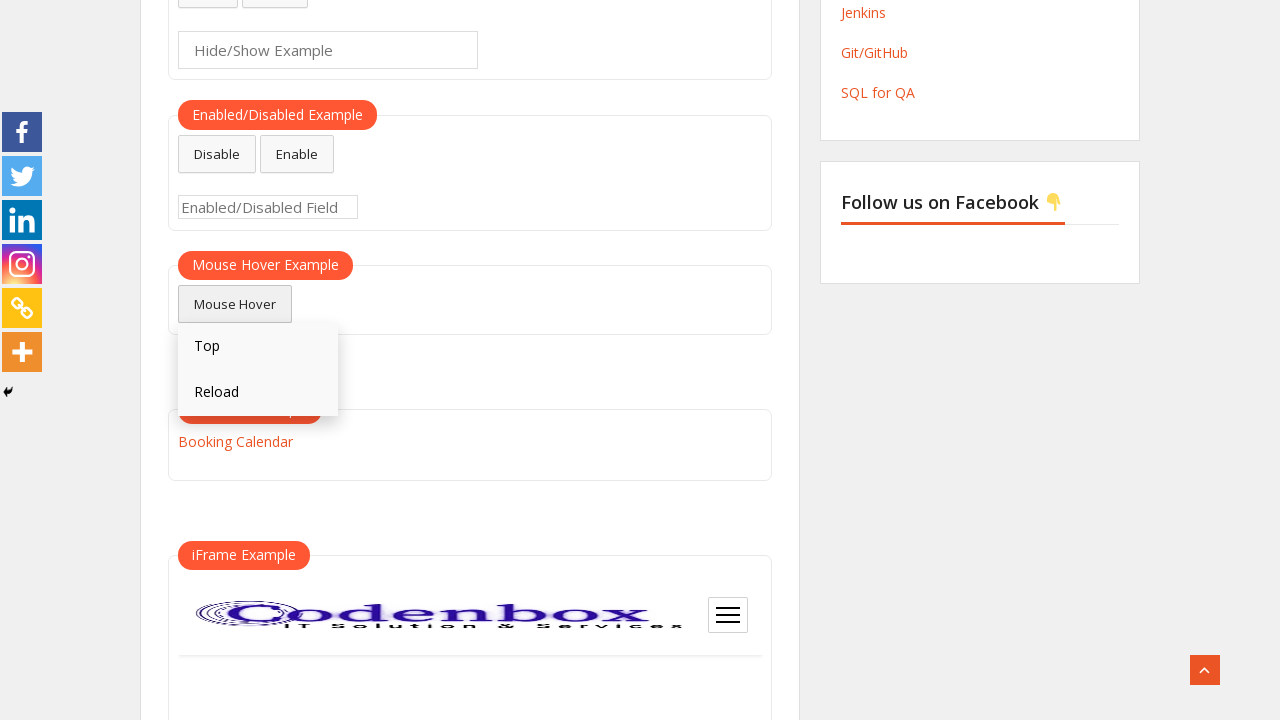

Clicked the Reload link at (258, 393) on text=Reload
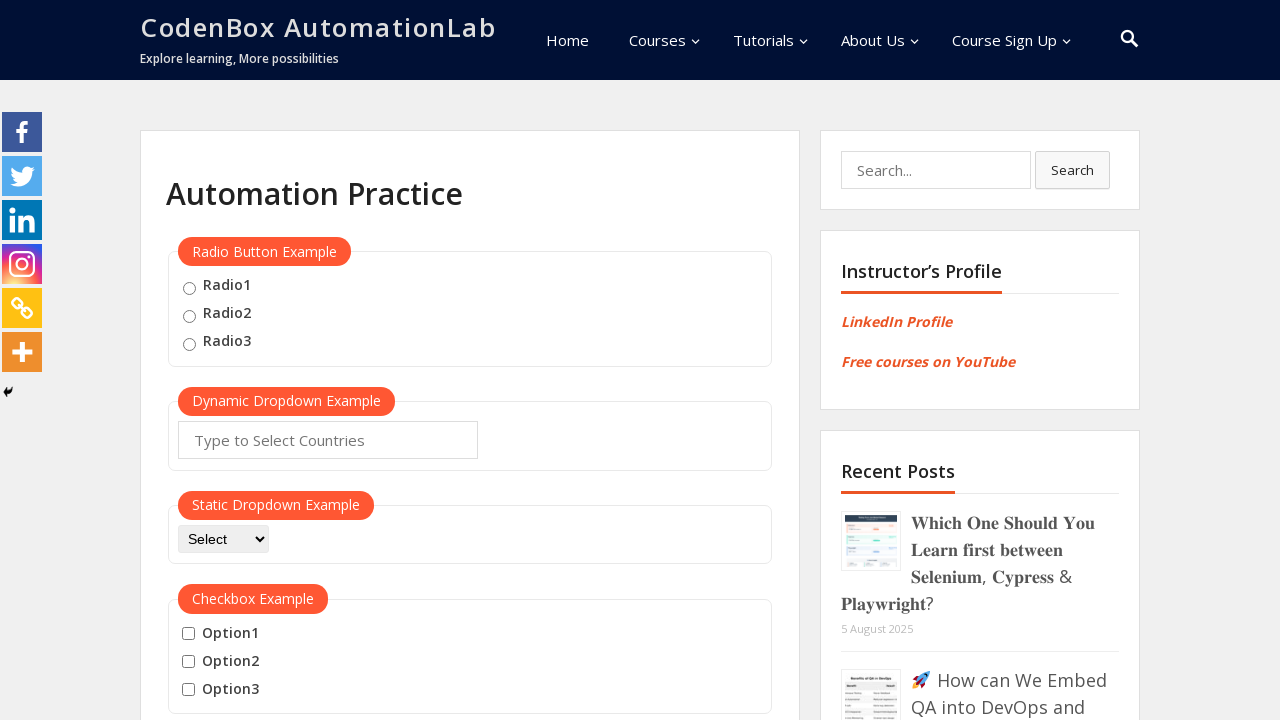

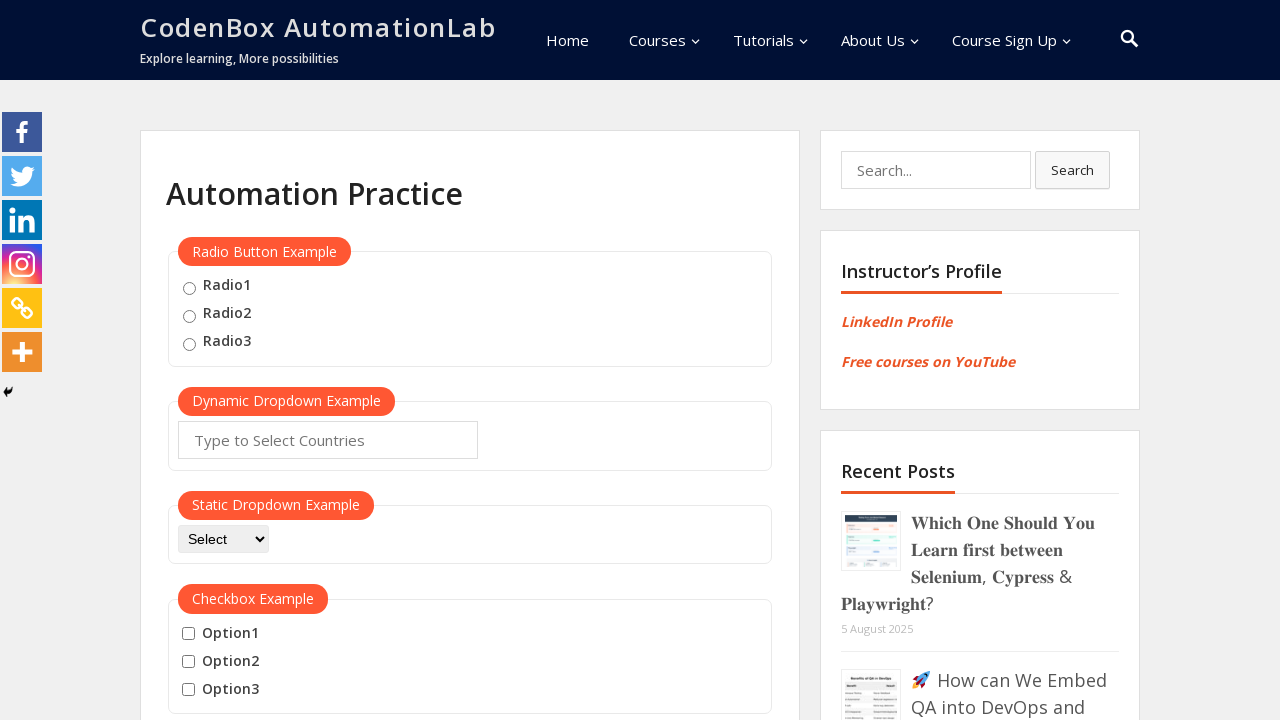